Navigates to BrowserStack homepage and then to BStack Demo site to verify both pages load correctly

Starting URL: https://browserstack.com/

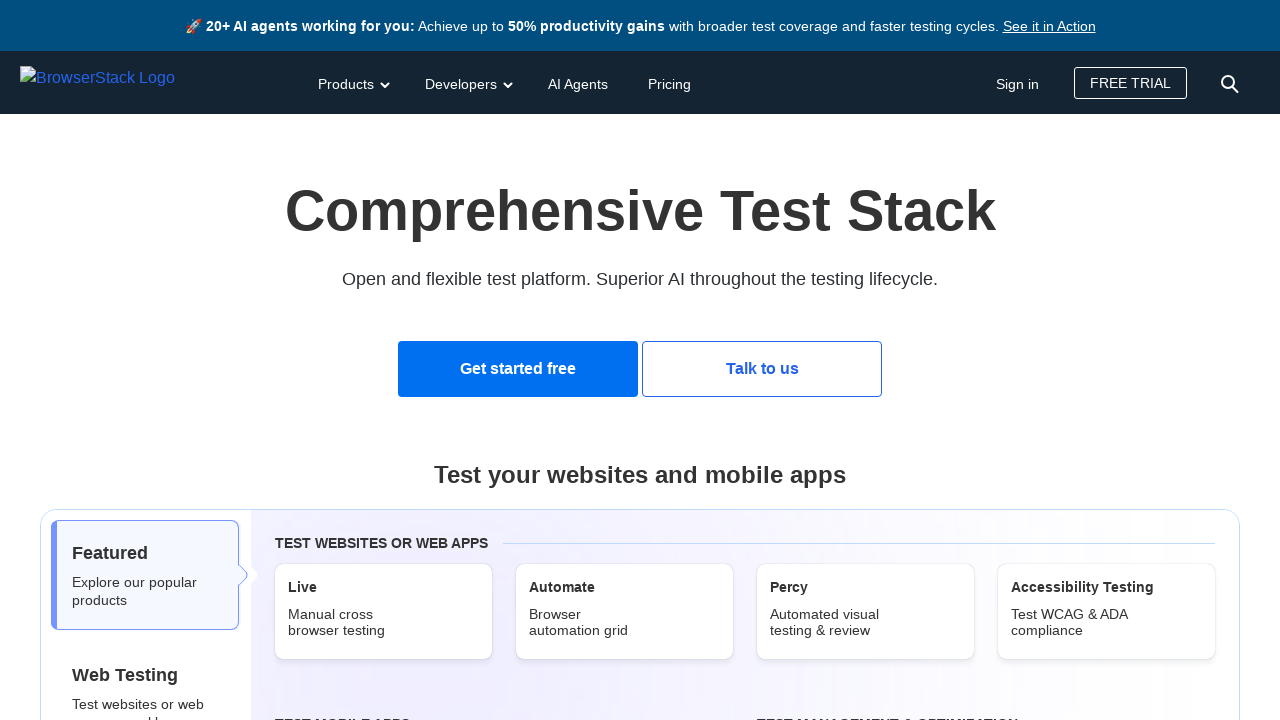

Navigated to BStack Demo site
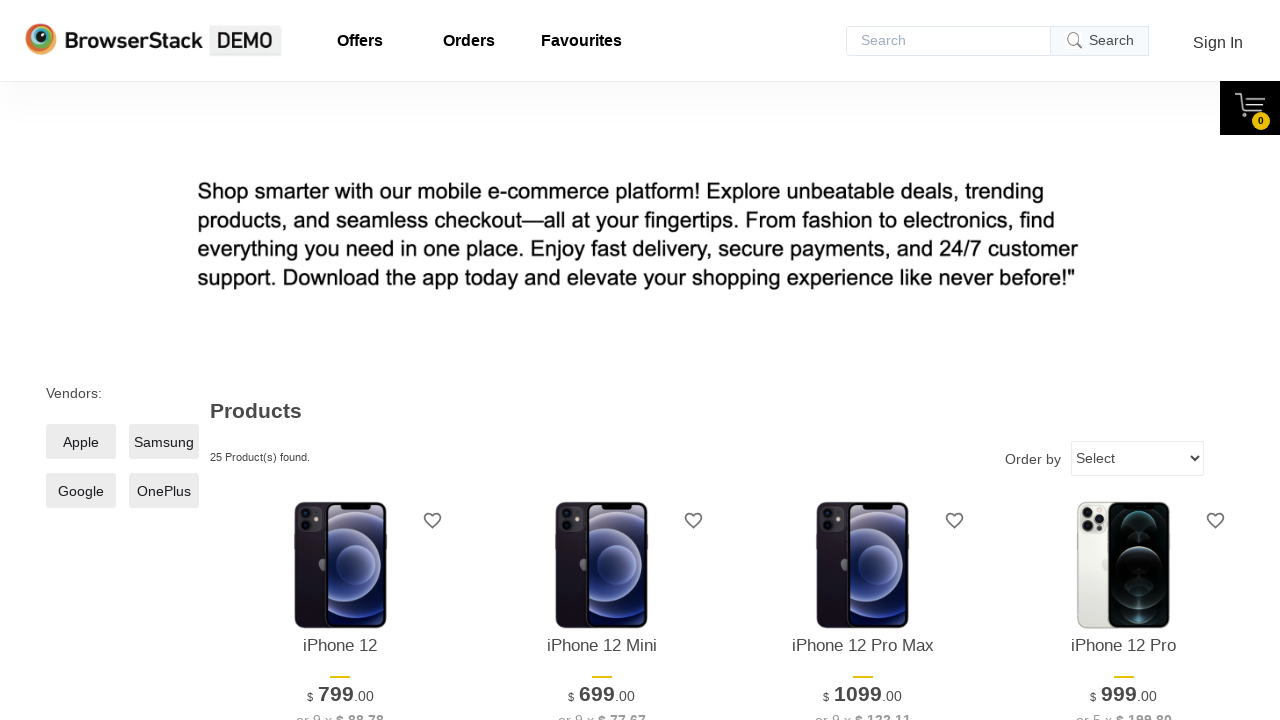

BStack Demo page fully loaded (networkidle)
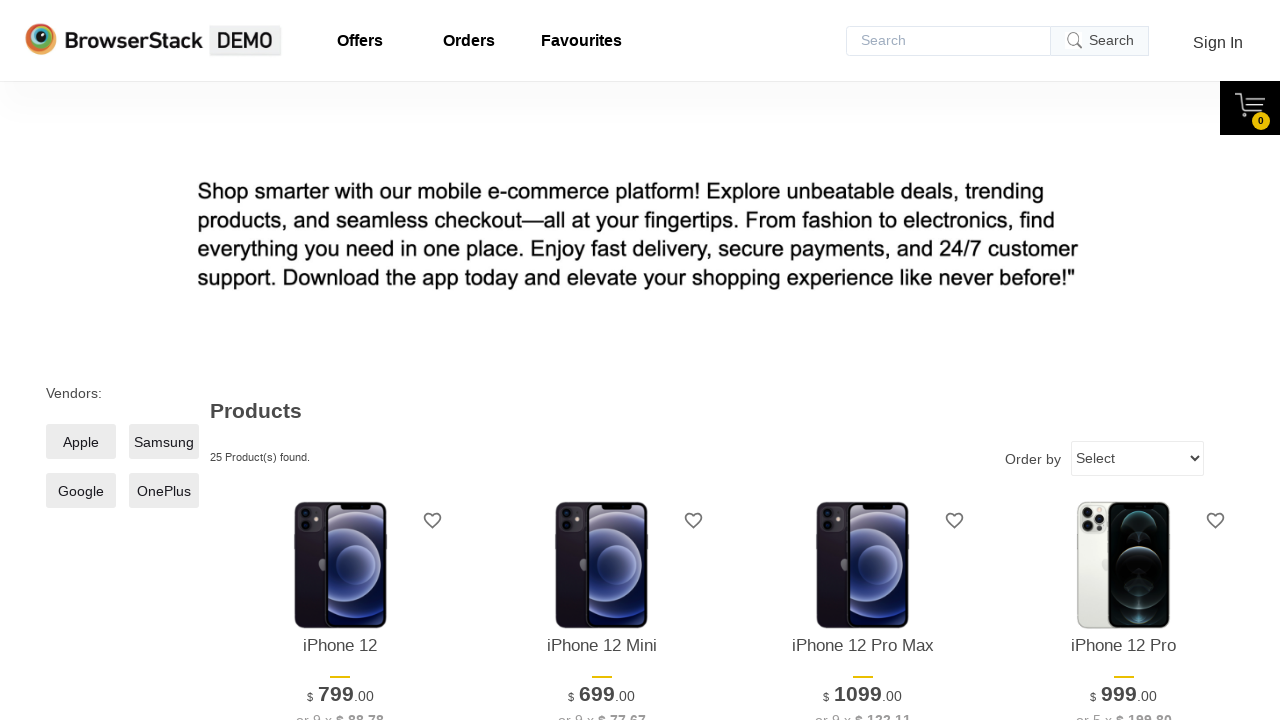

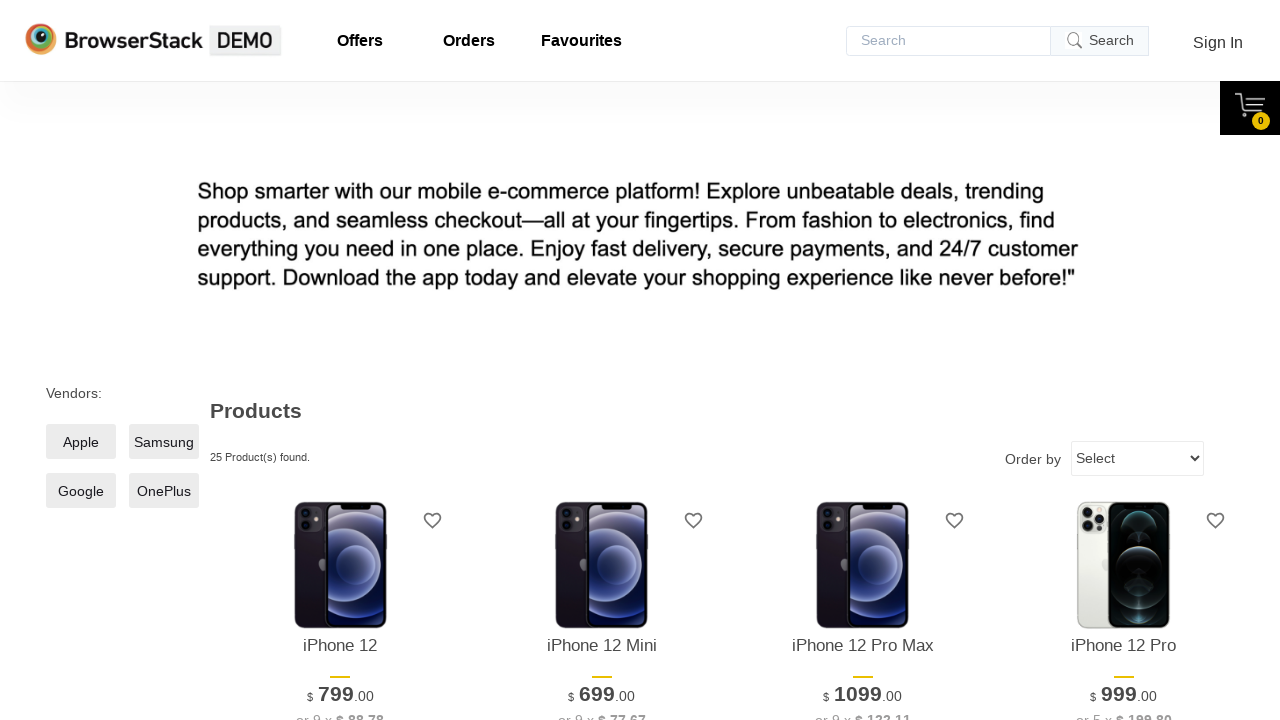